Tests infinite scroll functionality by scrolling to the last paragraph and verifying that more paragraphs are loaded dynamically.

Starting URL: https://bonigarcia.dev/selenium-webdriver-java/infinite-scroll.html

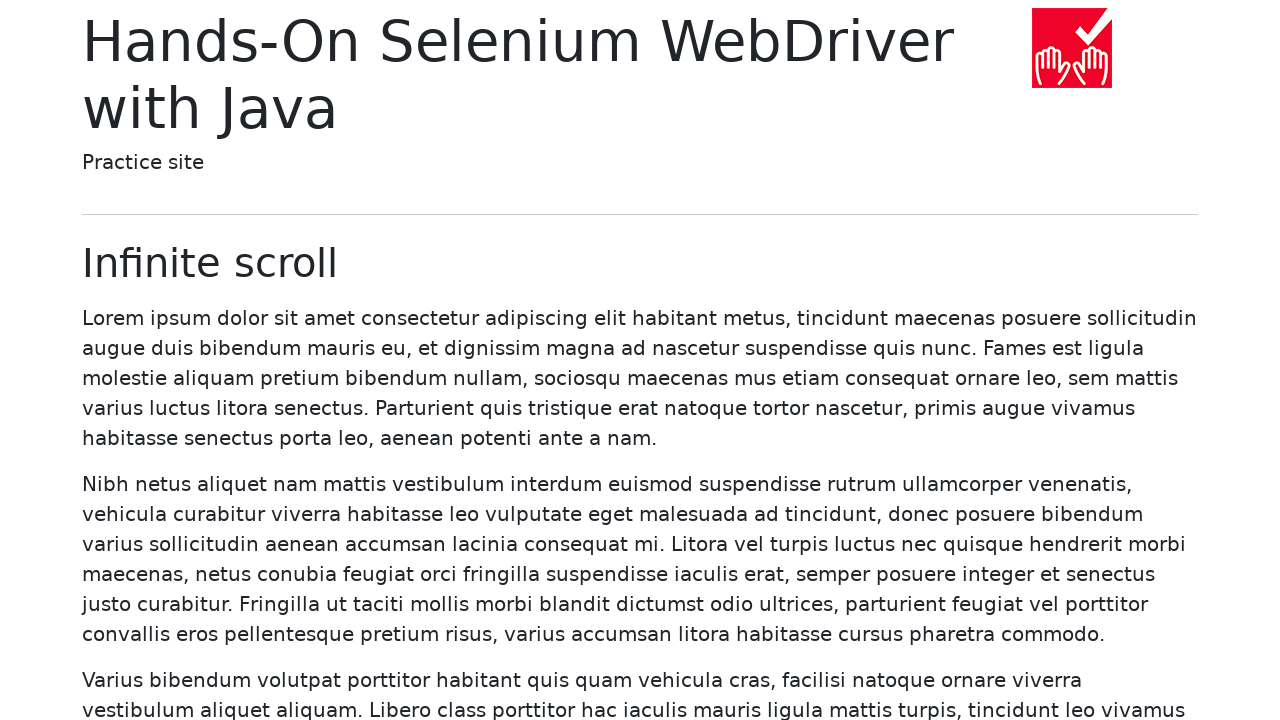

Waited for initial paragraphs to load
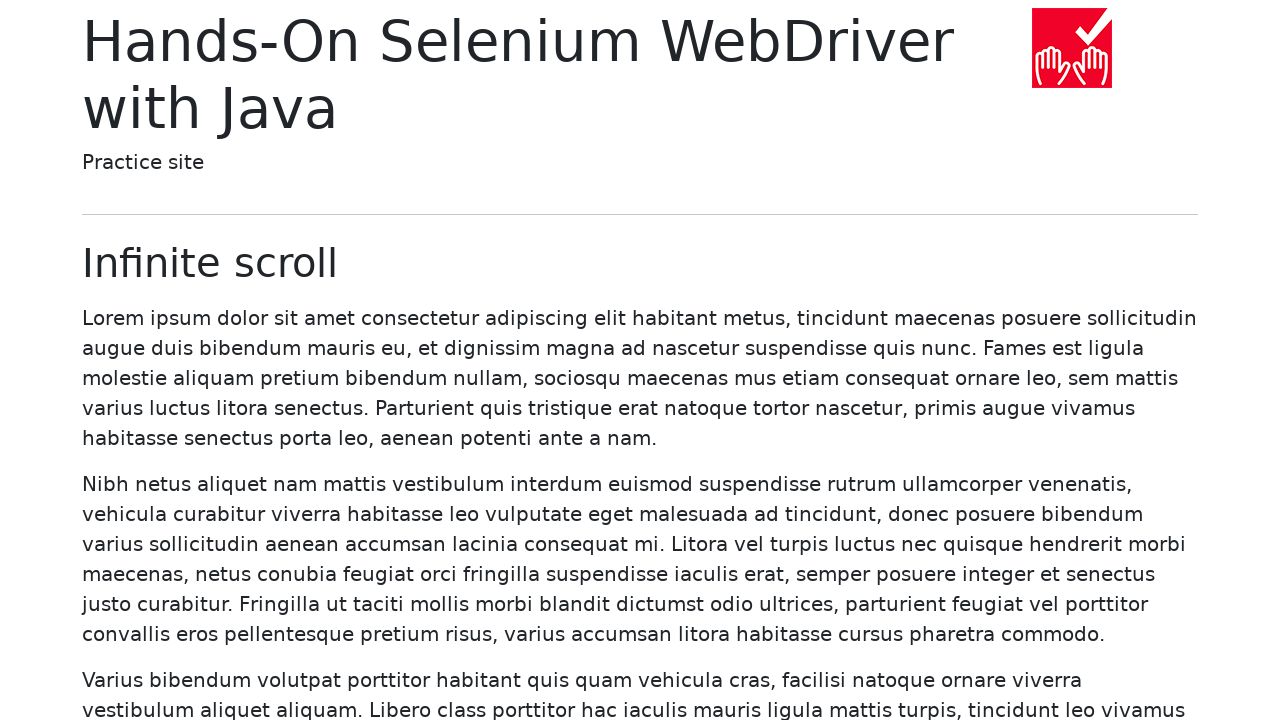

Retrieved initial paragraphs: 20 found
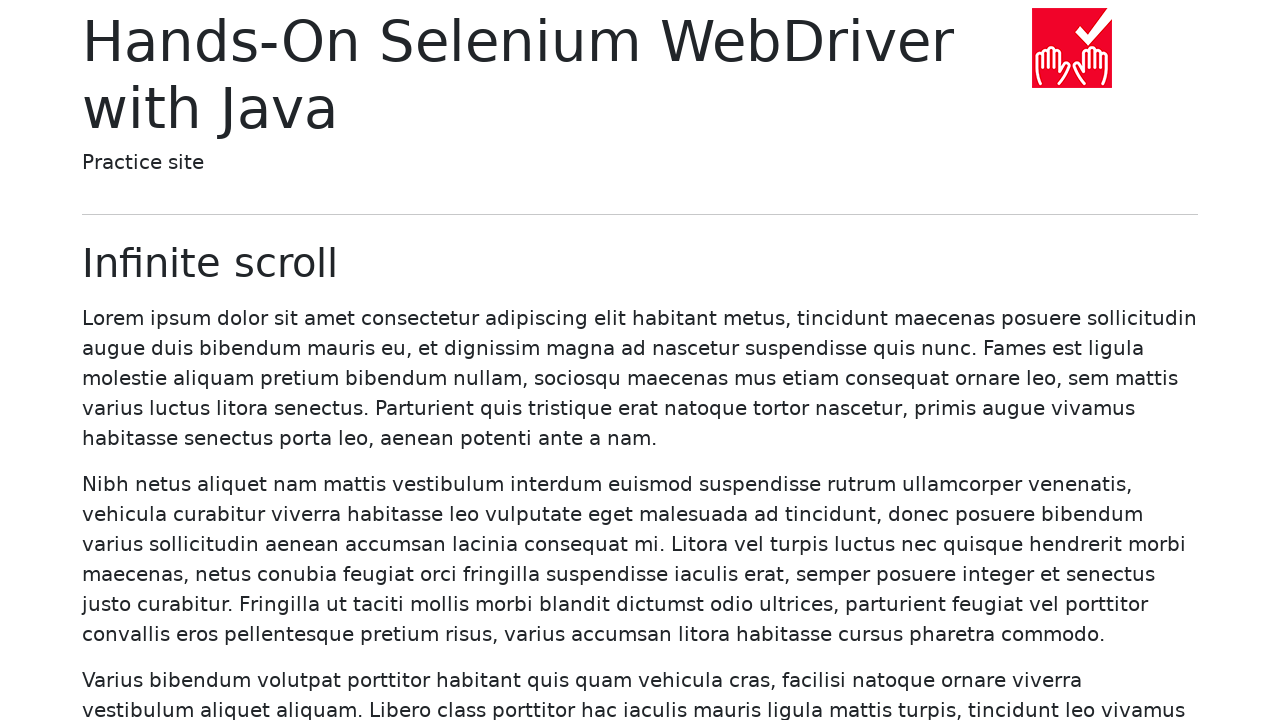

Located the last paragraph (paragraph 20)
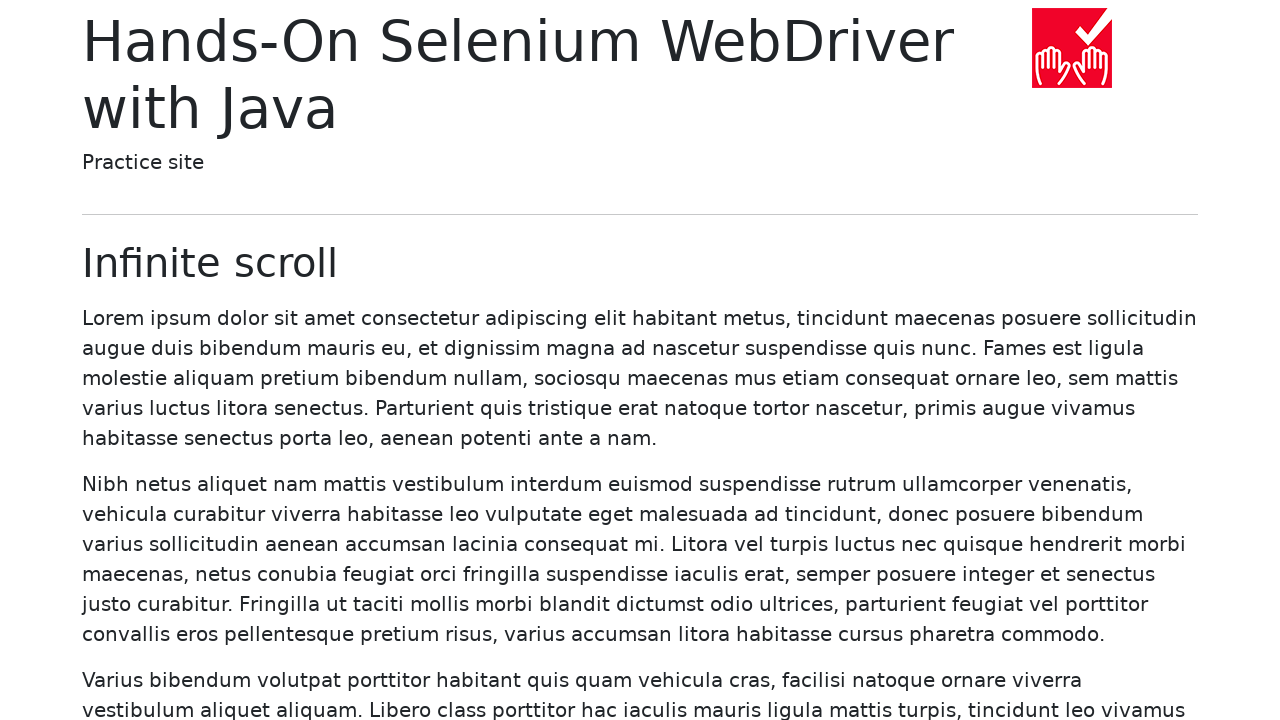

Scrolled the last paragraph into view
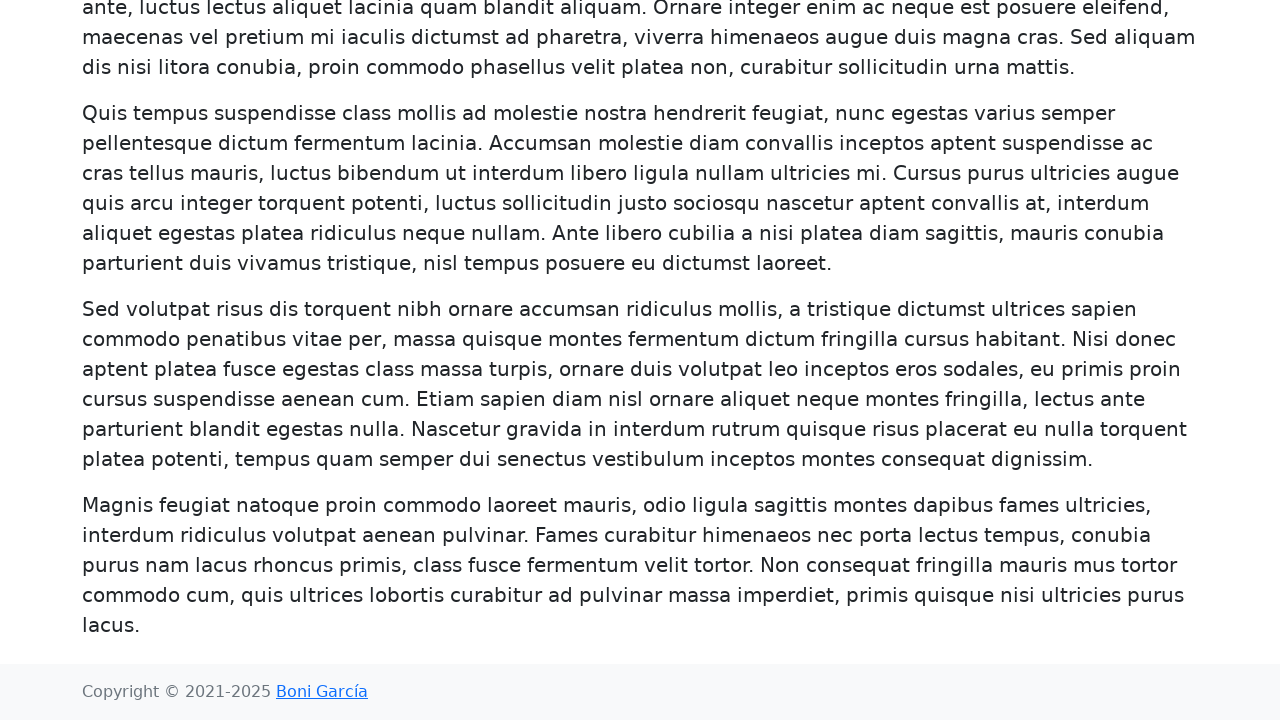

Waited for additional paragraphs to load dynamically after scrolling
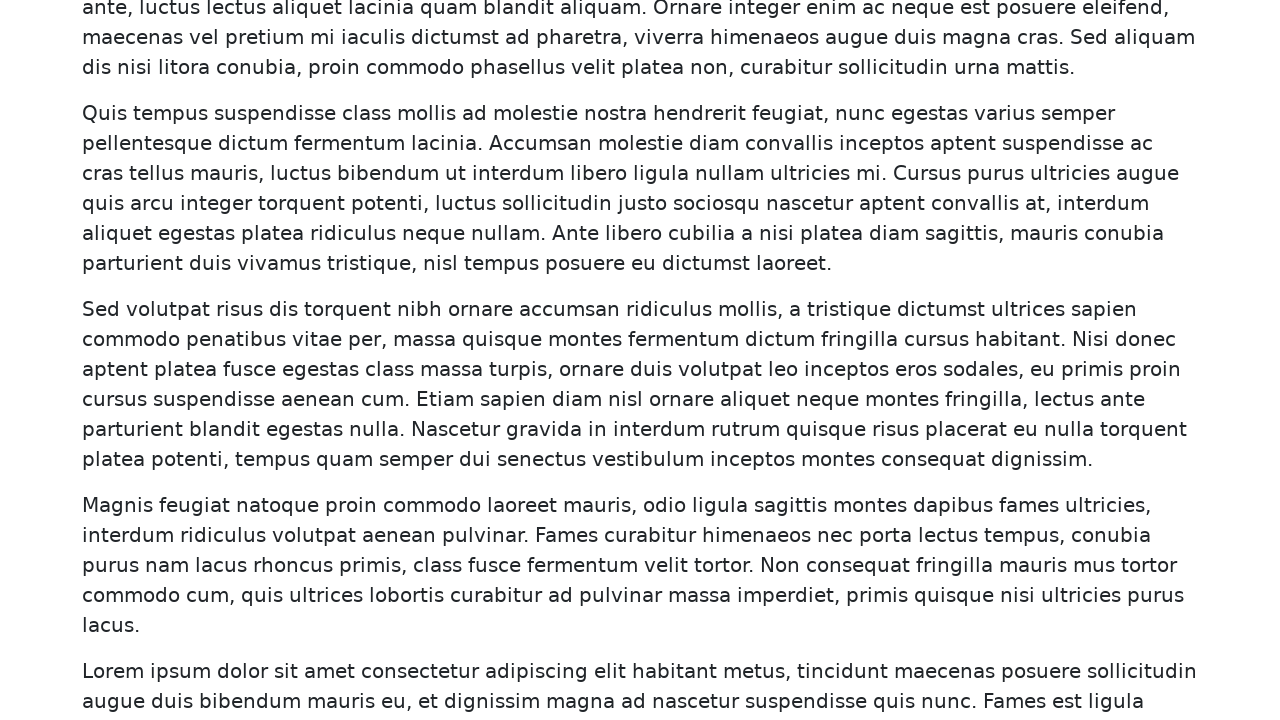

Retrieved final paragraphs: 40 found
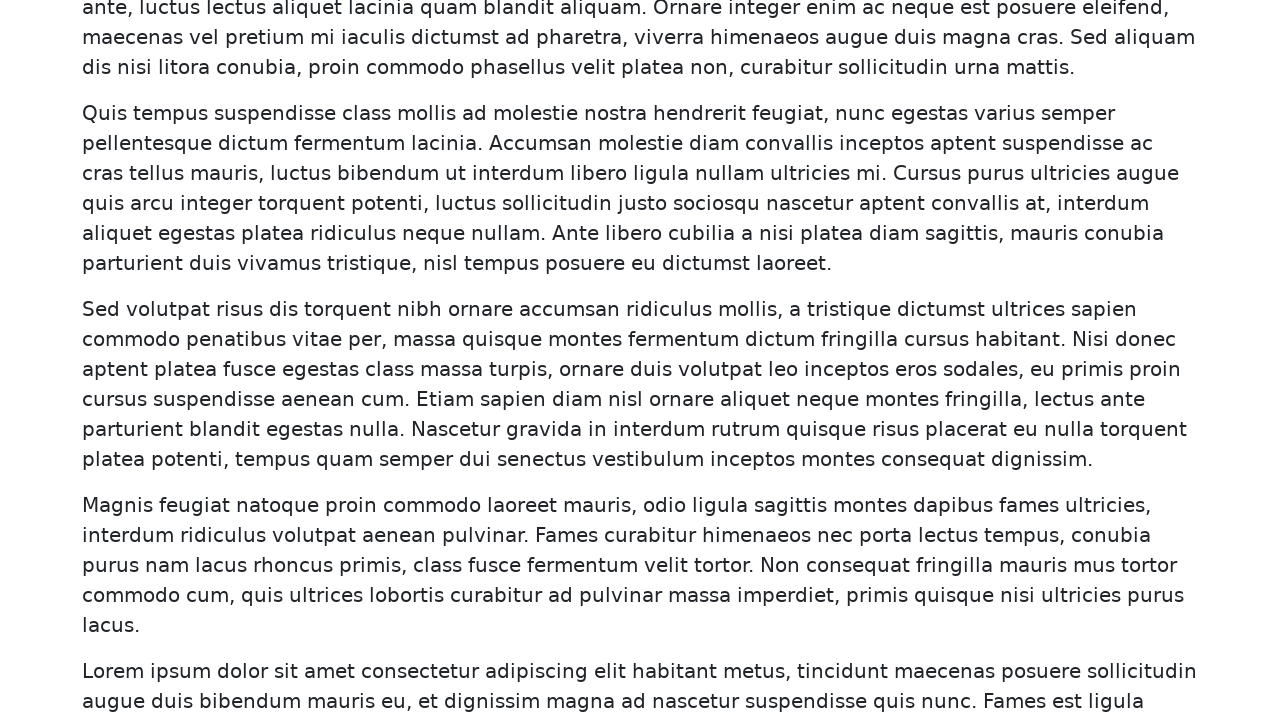

Verified infinite scroll: initial 20 paragraphs increased to 40
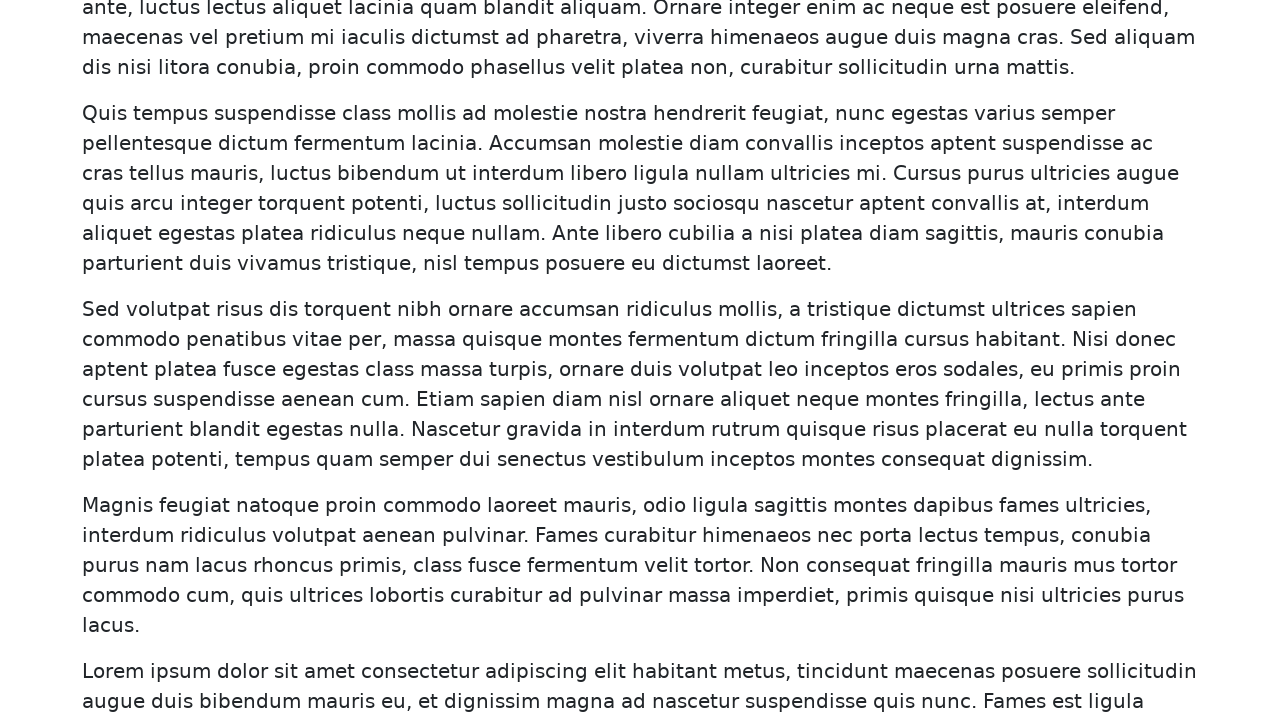

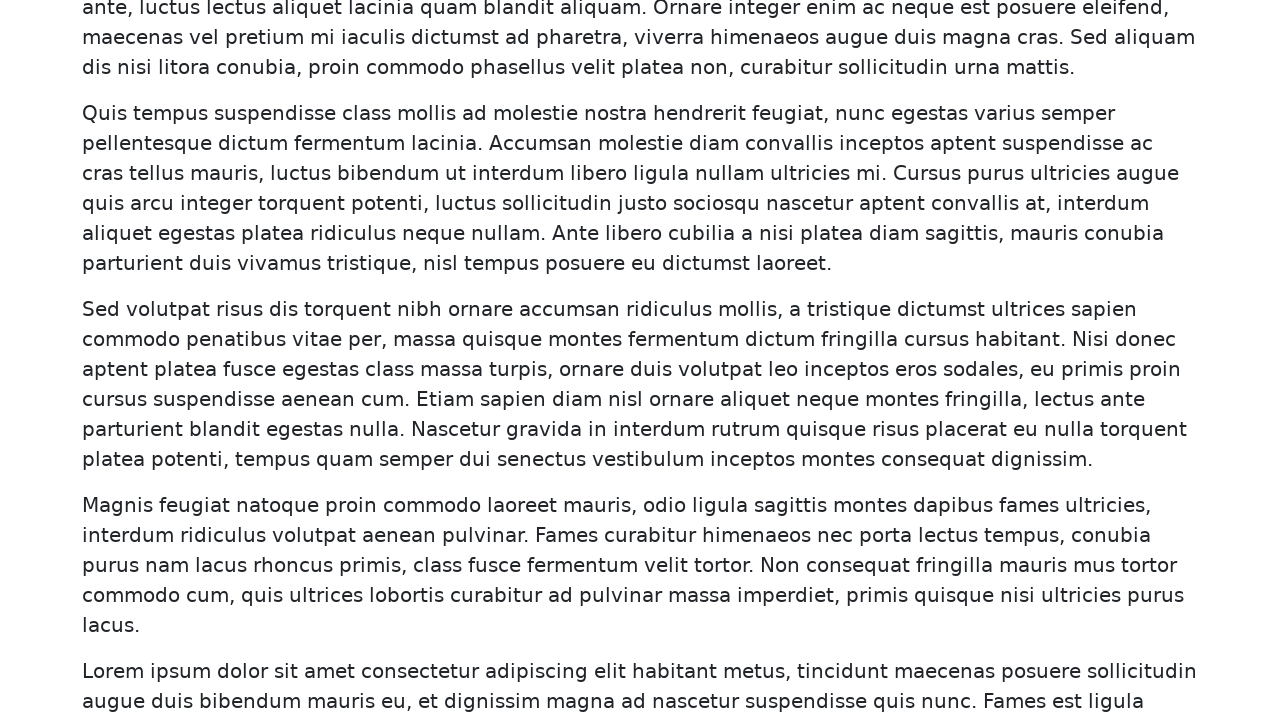